Tests that the Clear completed button displays correct text after checking an item

Starting URL: https://demo.playwright.dev/todomvc

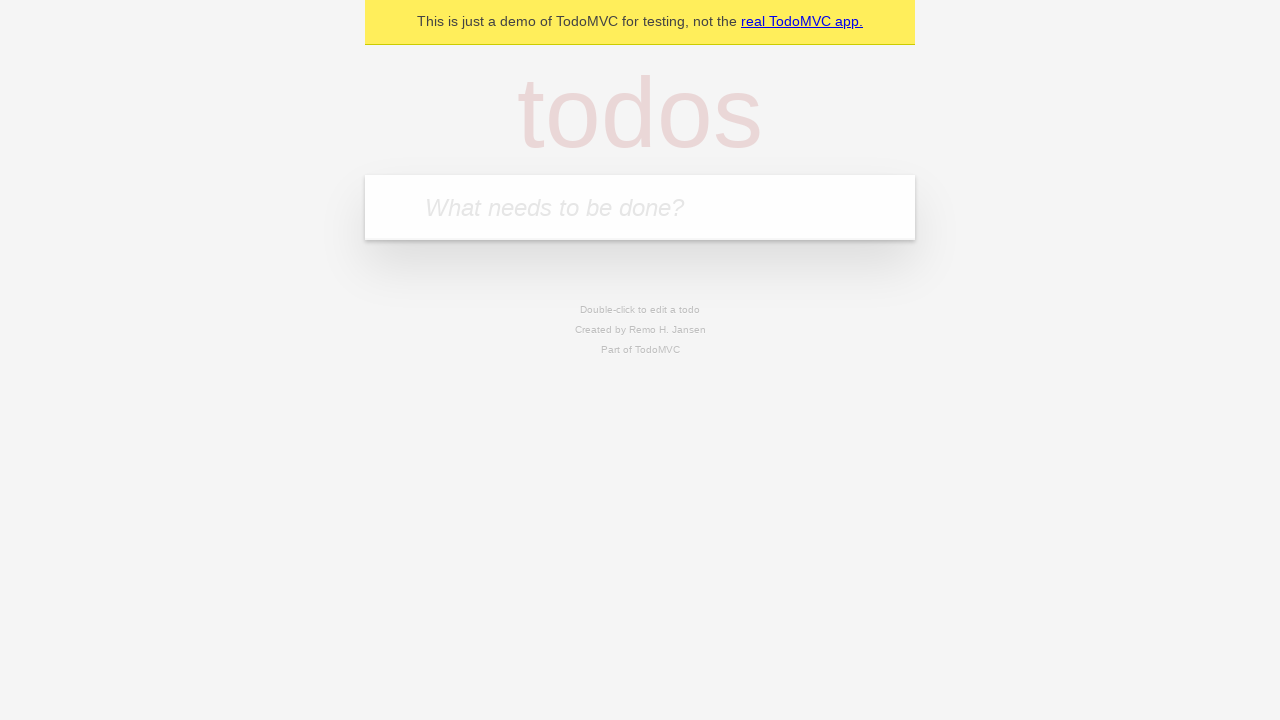

Located the 'What needs to be done?' input field
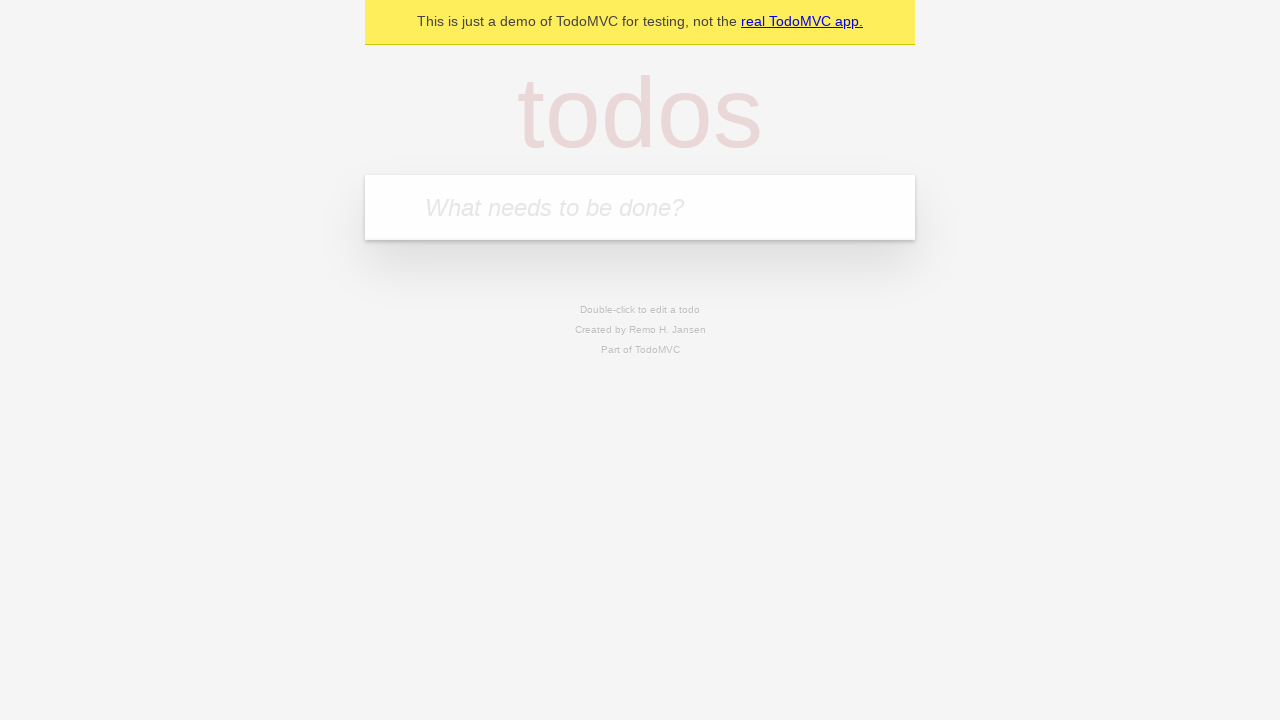

Filled input field with 'buy some cheese' on internal:attr=[placeholder="What needs to be done?"i]
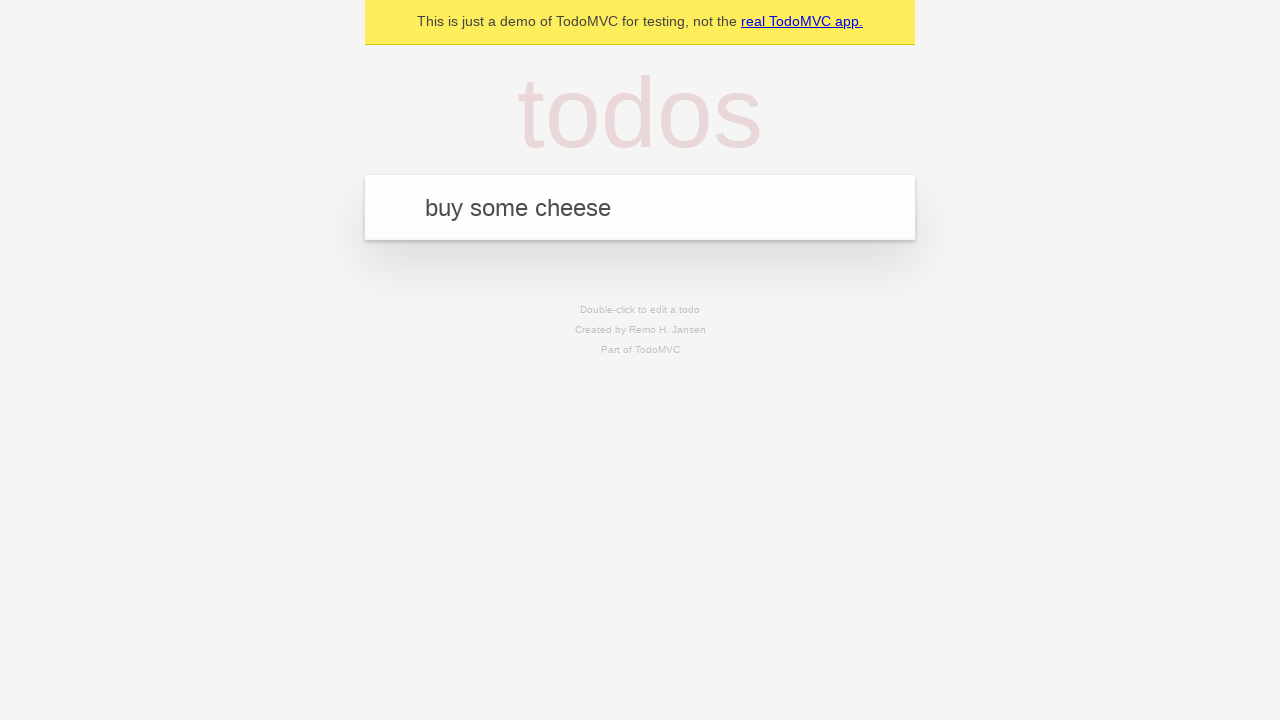

Pressed Enter to add todo item 'buy some cheese' on internal:attr=[placeholder="What needs to be done?"i]
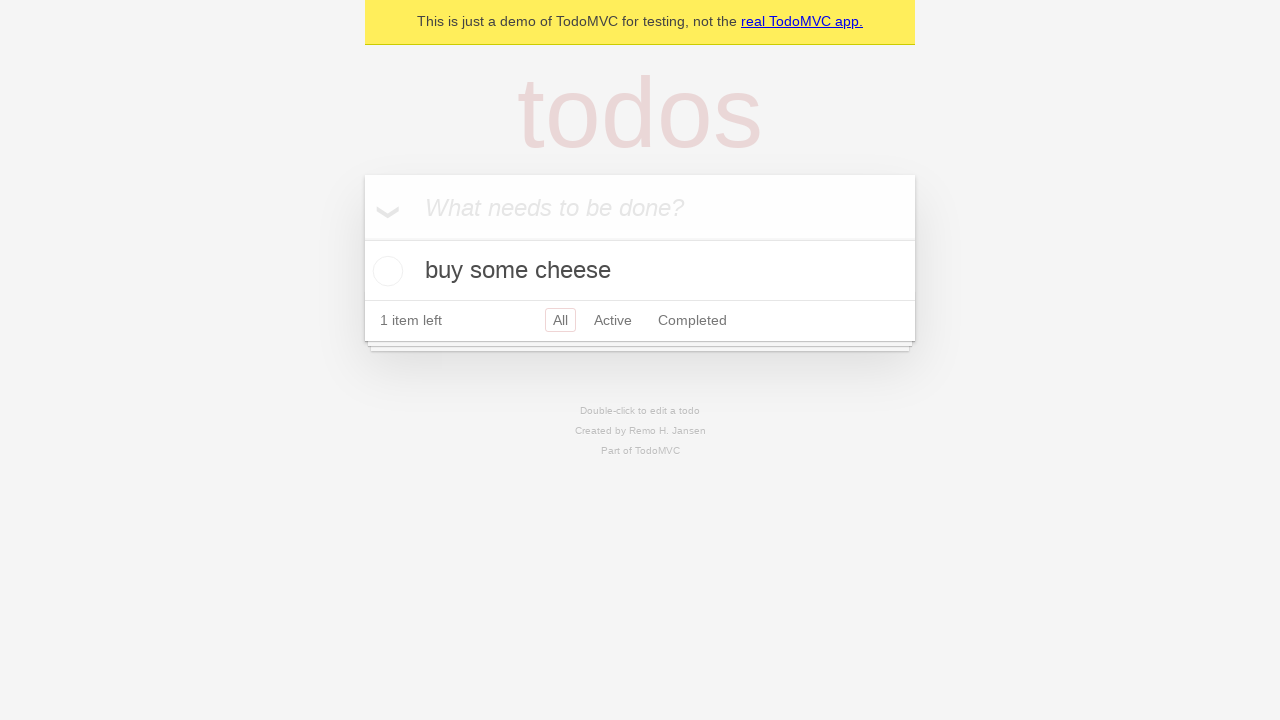

Filled input field with 'feed the cat' on internal:attr=[placeholder="What needs to be done?"i]
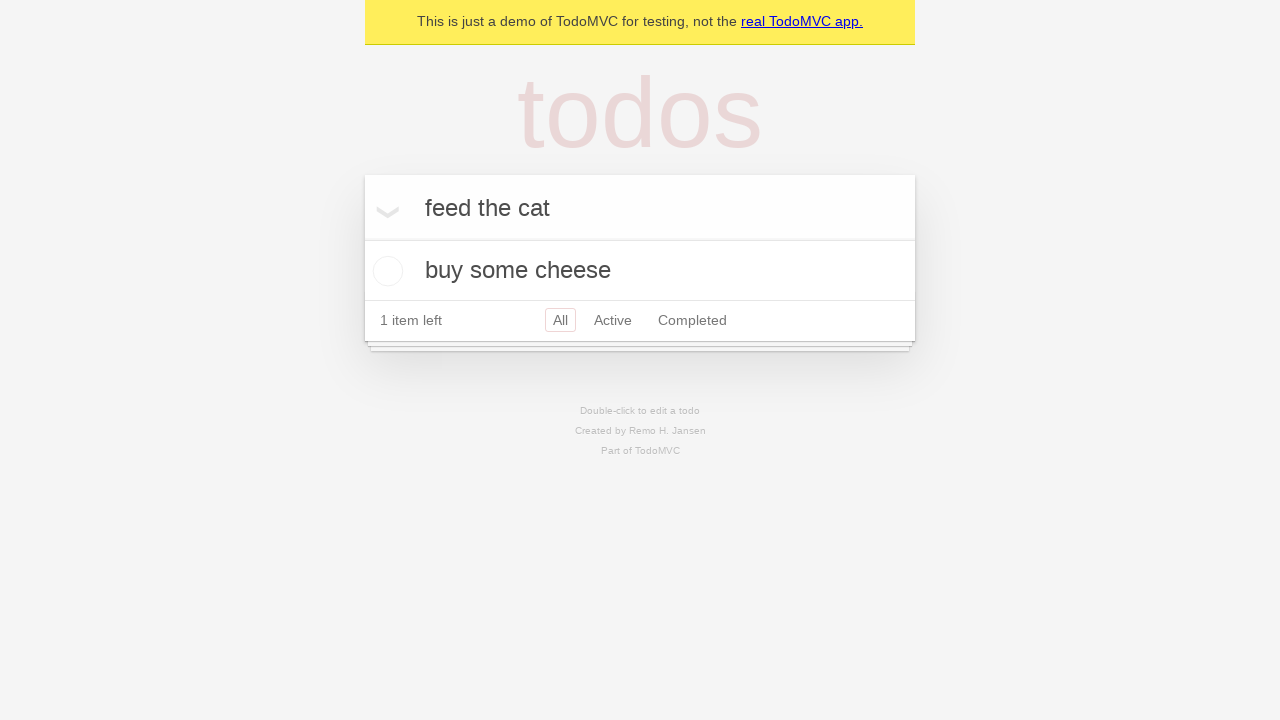

Pressed Enter to add todo item 'feed the cat' on internal:attr=[placeholder="What needs to be done?"i]
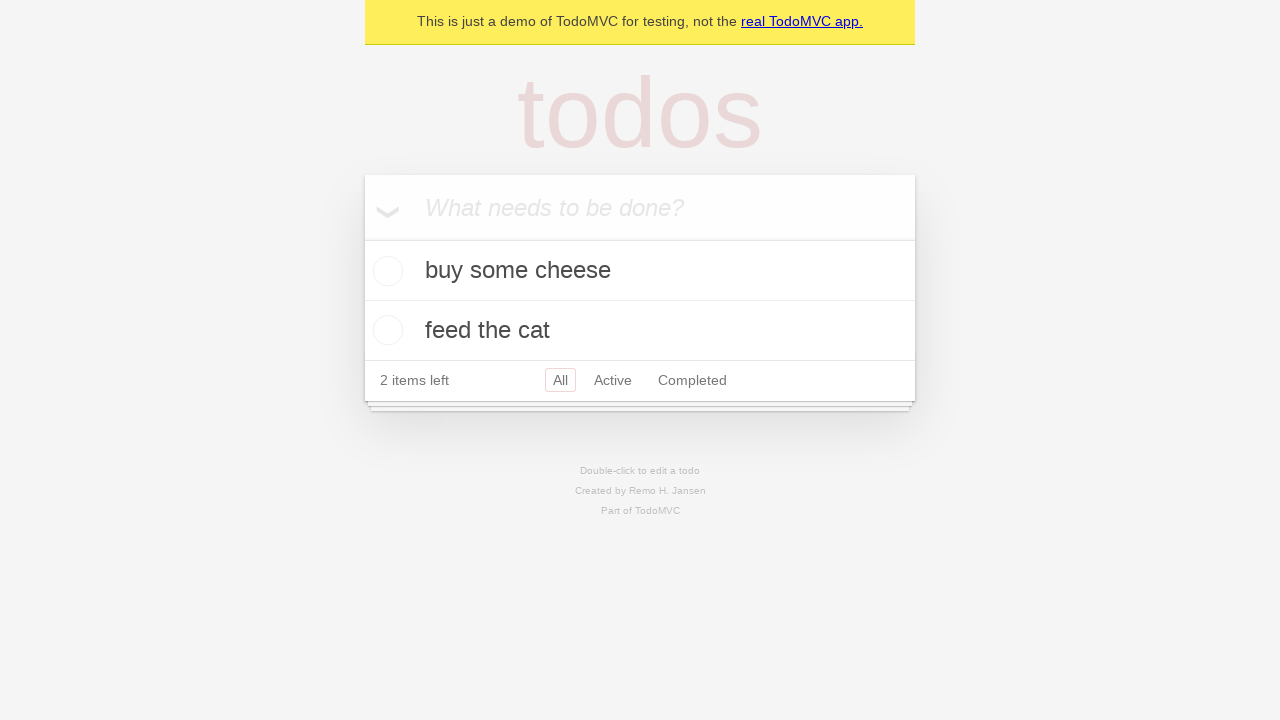

Filled input field with 'book a doctors appointment' on internal:attr=[placeholder="What needs to be done?"i]
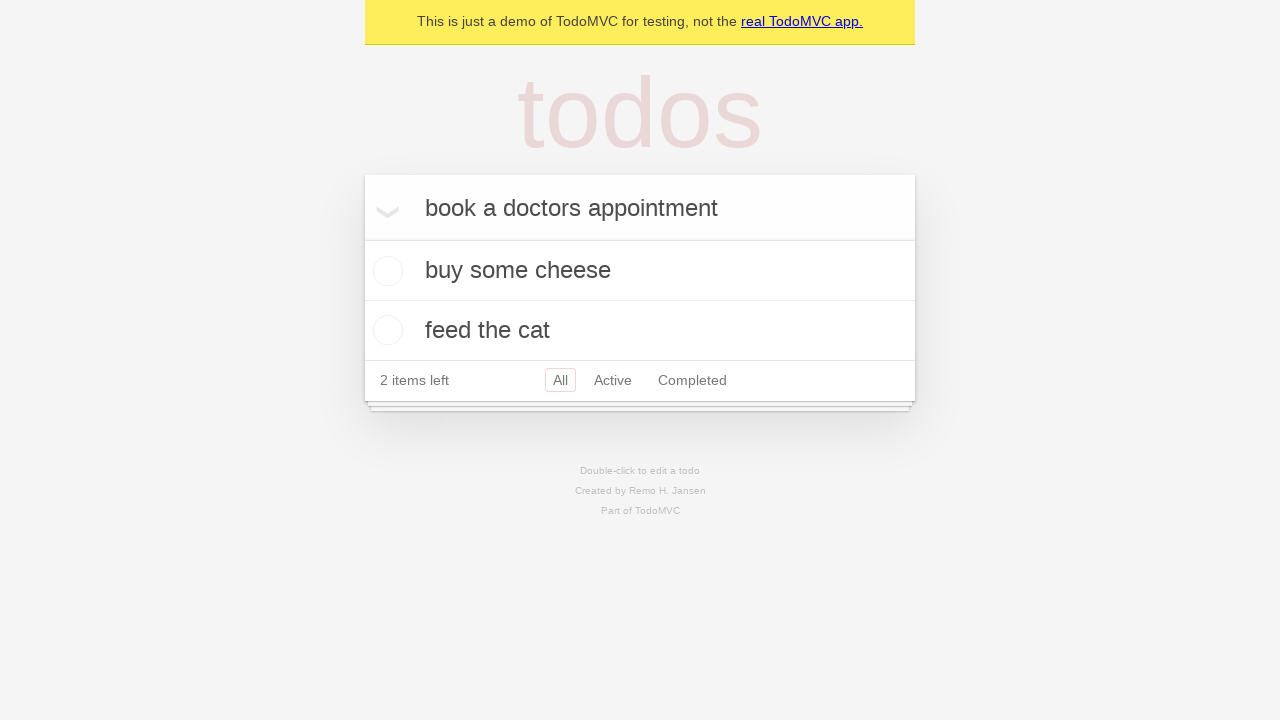

Pressed Enter to add todo item 'book a doctors appointment' on internal:attr=[placeholder="What needs to be done?"i]
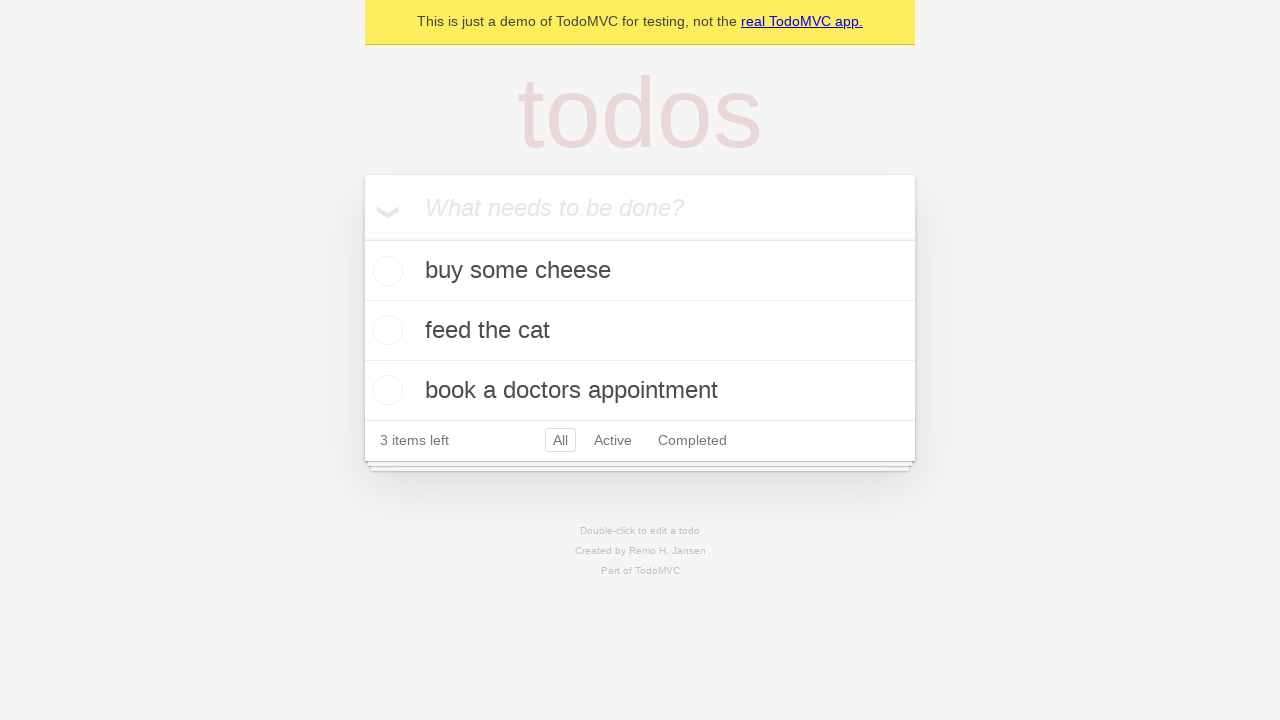

Waited for all 3 todo items to be loaded
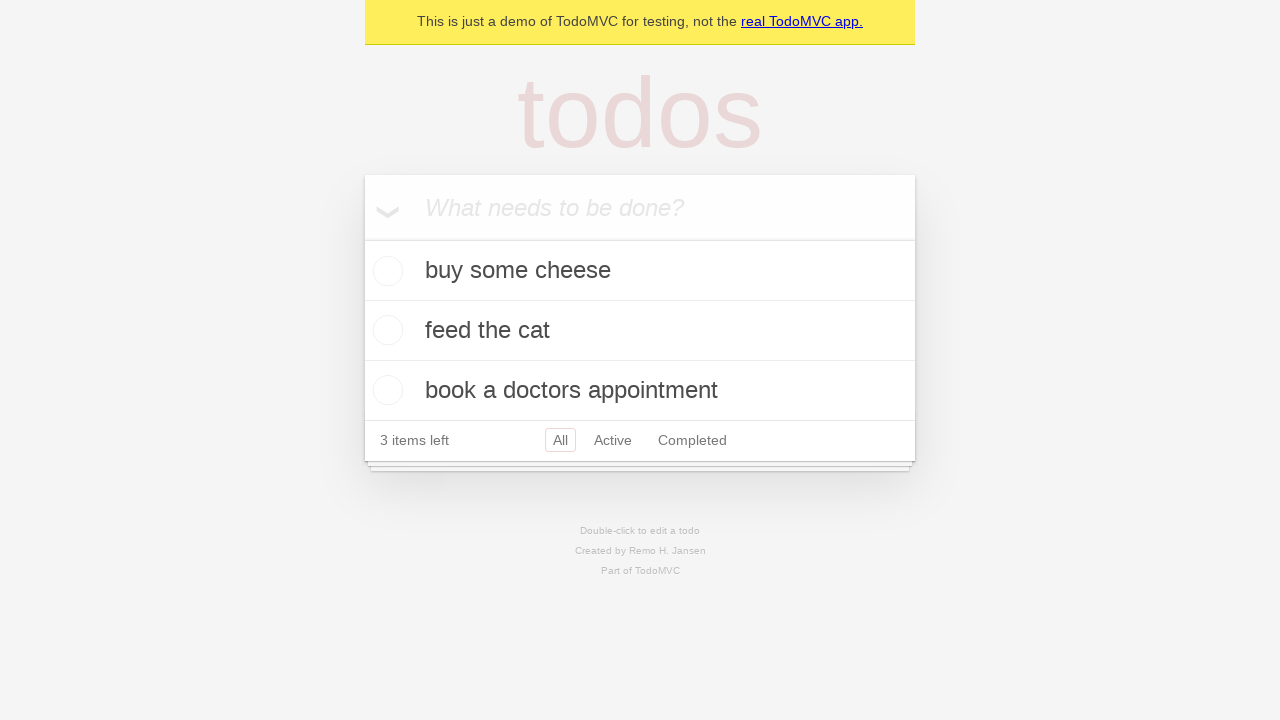

Checked the first todo item at (385, 271) on .todo-list li .toggle >> nth=0
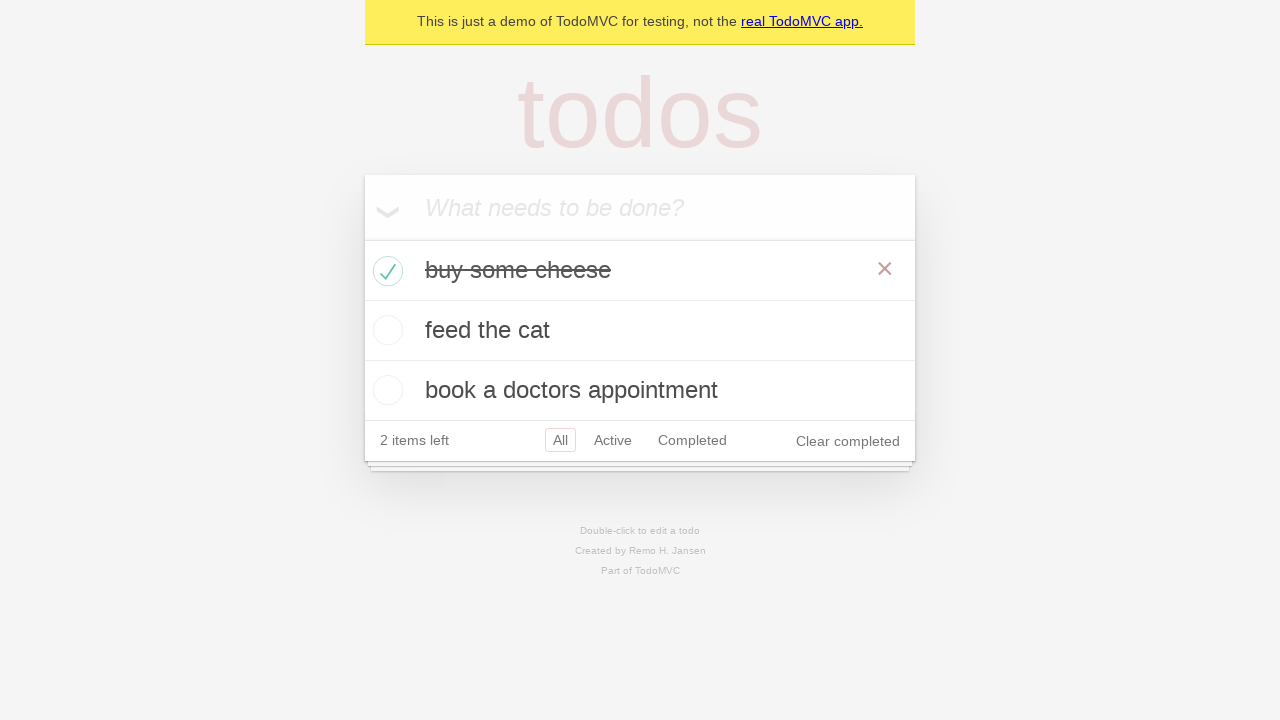

Verified 'Clear completed' button is visible
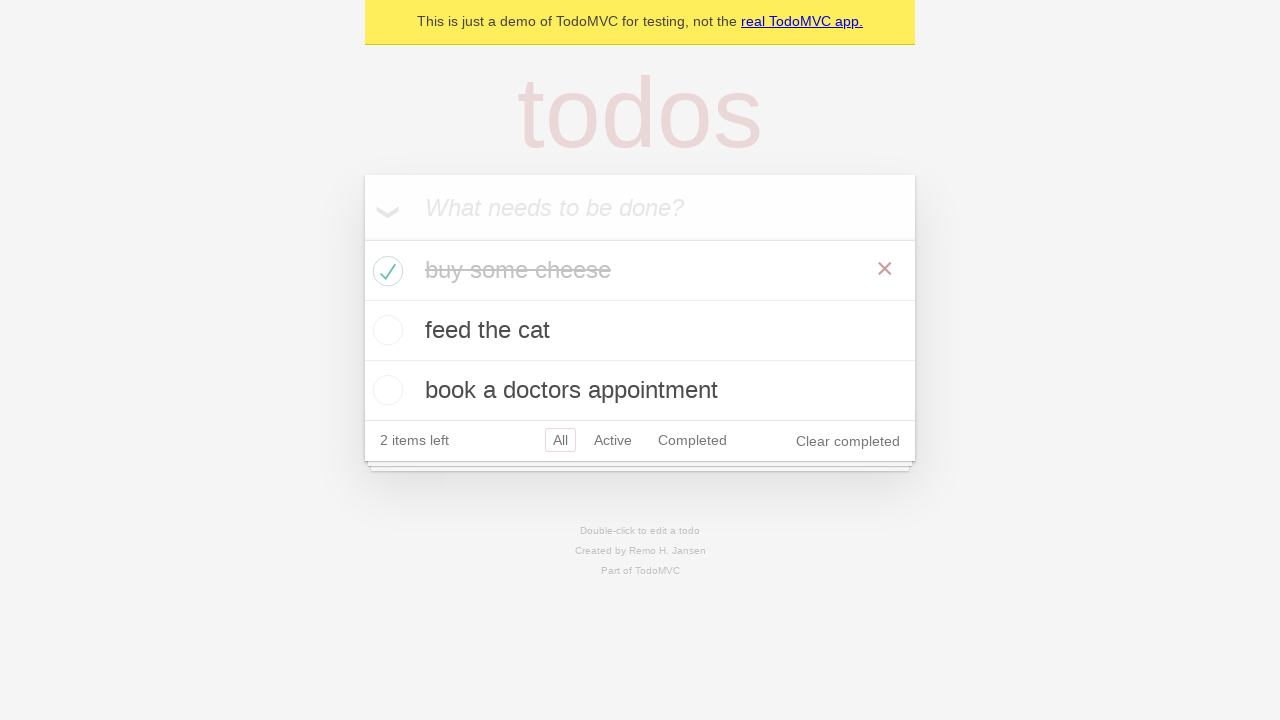

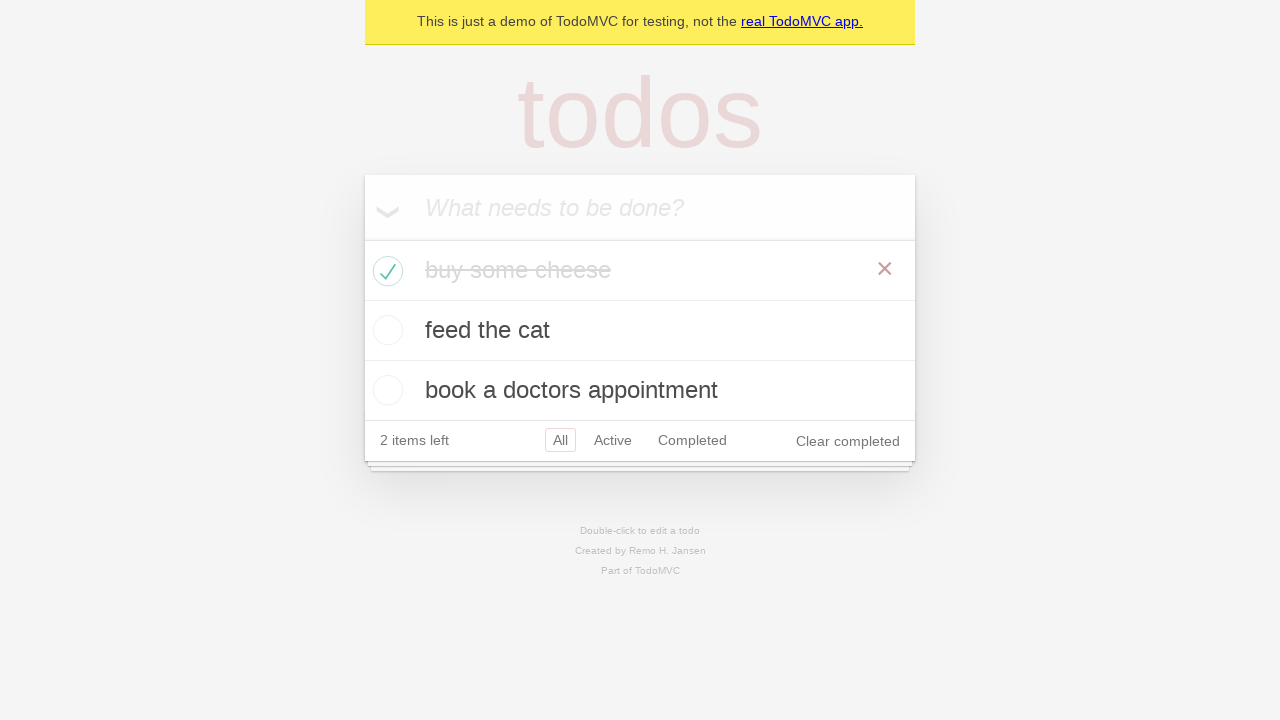